Tests displaying all items after filtering by clicking through Active, Completed, then All filter links.

Starting URL: https://demo.playwright.dev/todomvc

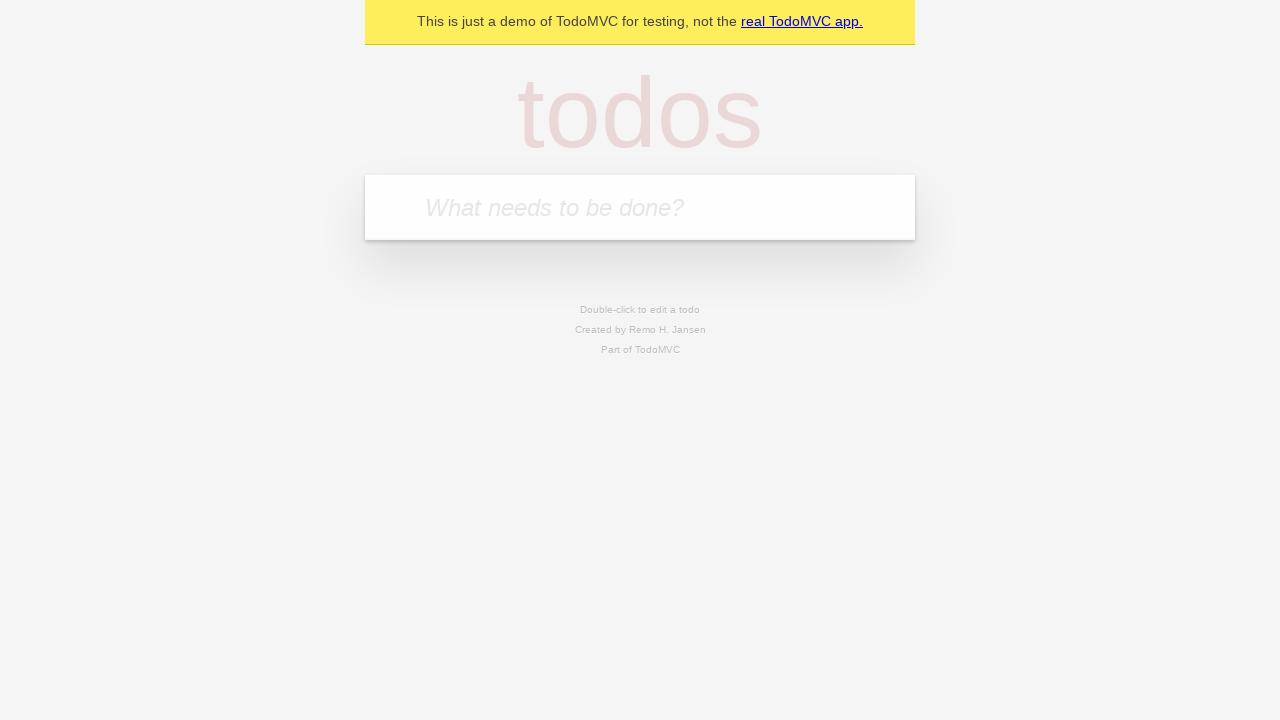

Filled todo input with 'buy some cheese' on internal:attr=[placeholder="What needs to be done?"i]
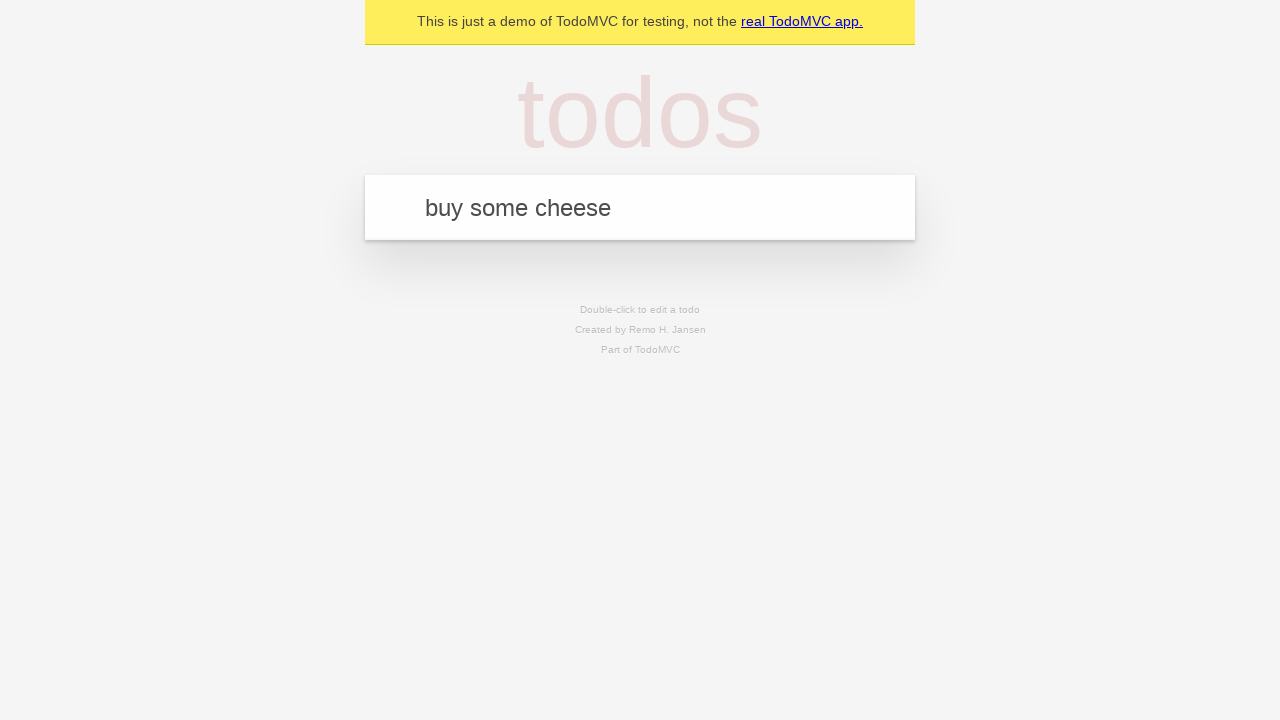

Pressed Enter to create first todo item on internal:attr=[placeholder="What needs to be done?"i]
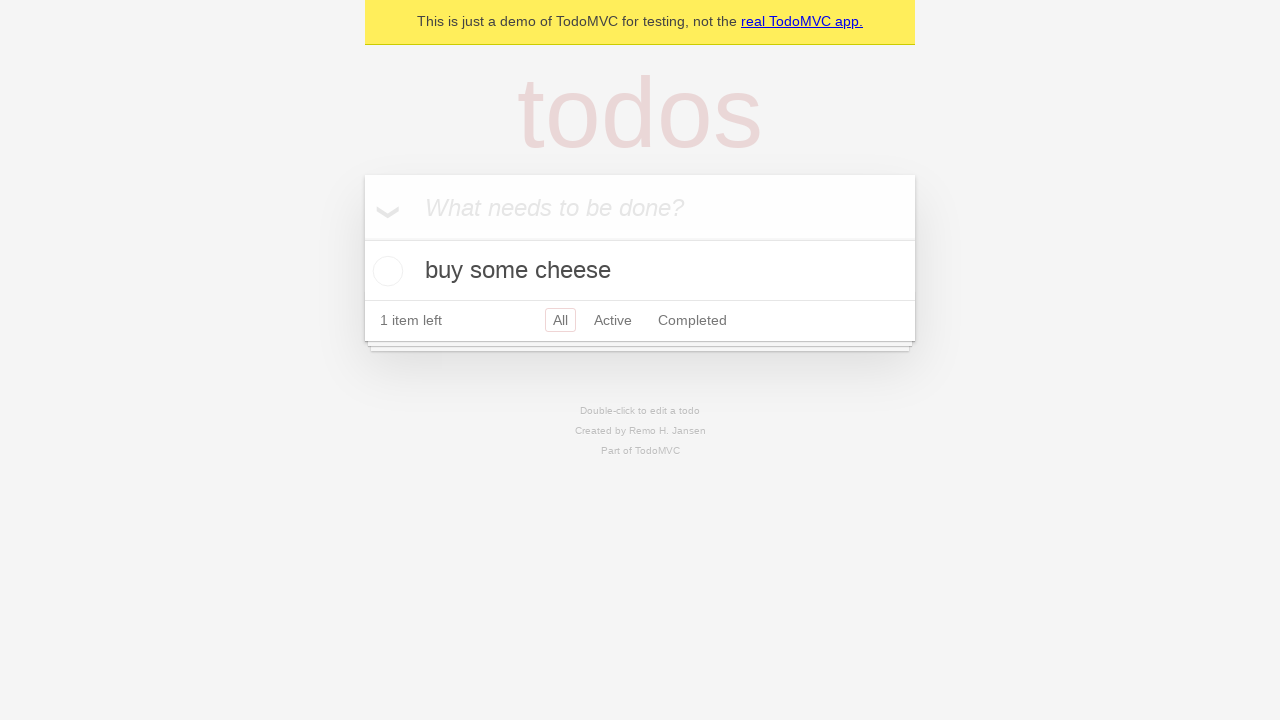

Filled todo input with 'feed the cat' on internal:attr=[placeholder="What needs to be done?"i]
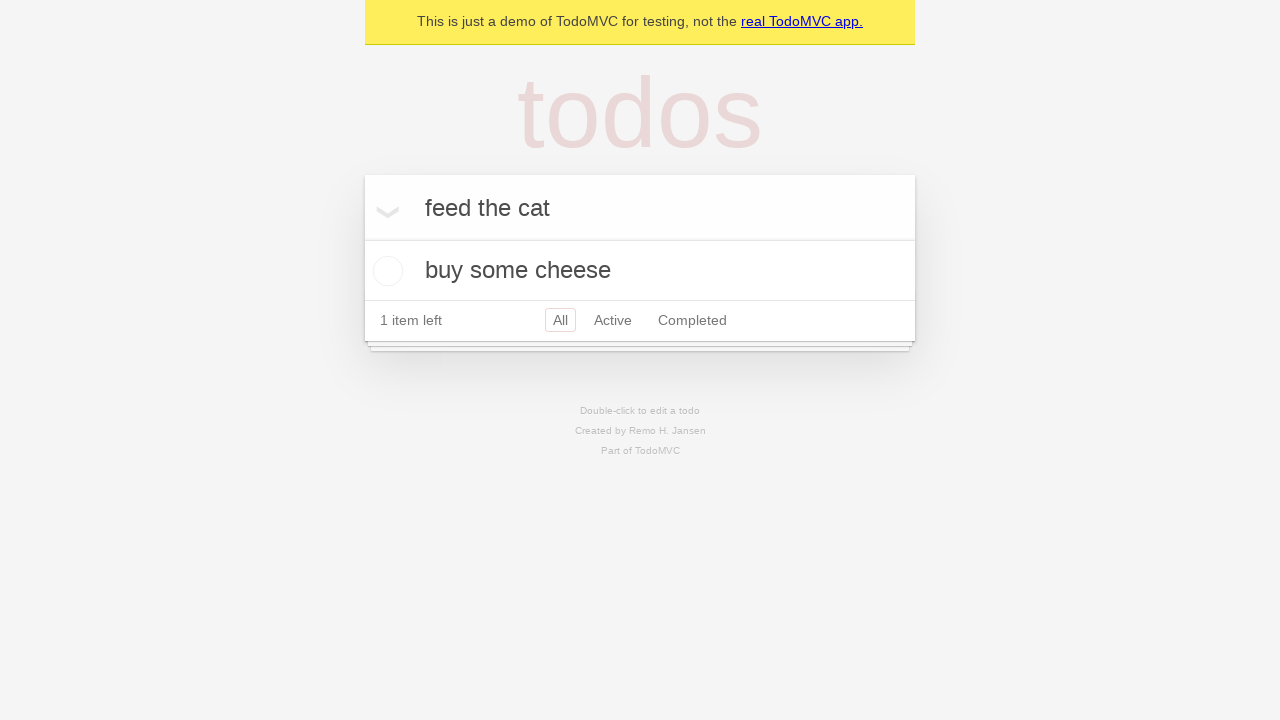

Pressed Enter to create second todo item on internal:attr=[placeholder="What needs to be done?"i]
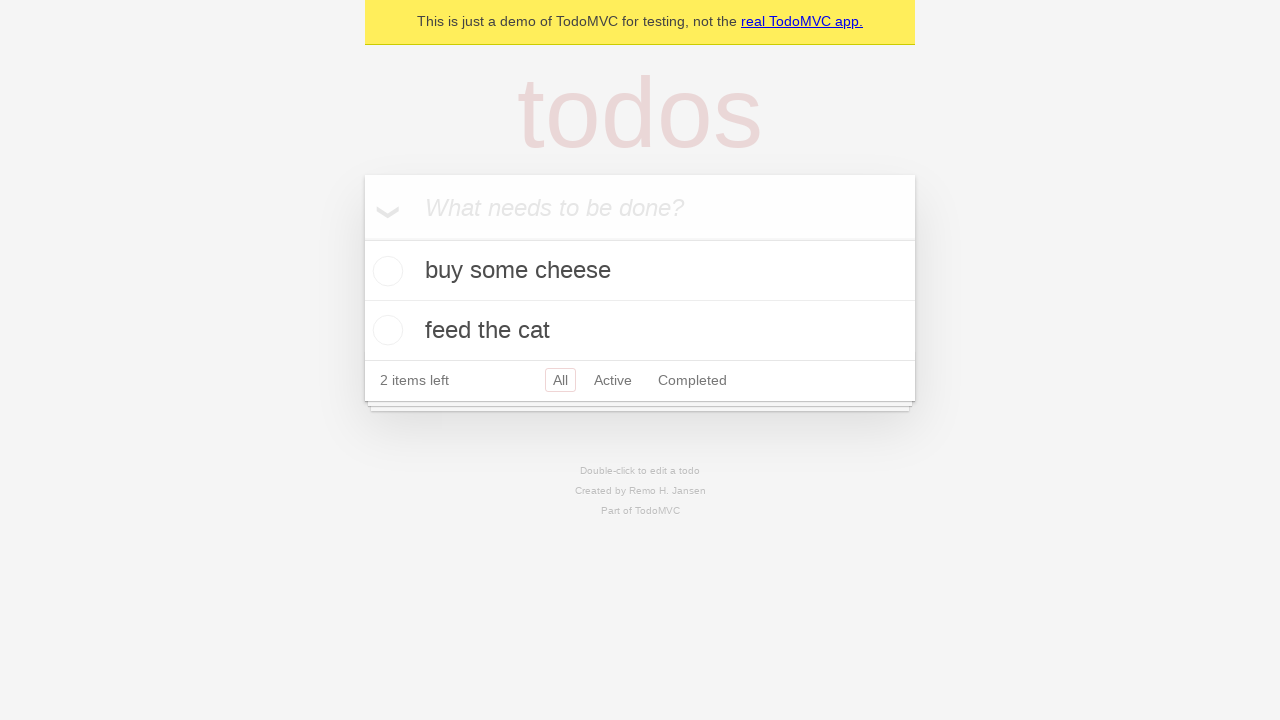

Filled todo input with 'book a doctors appointment' on internal:attr=[placeholder="What needs to be done?"i]
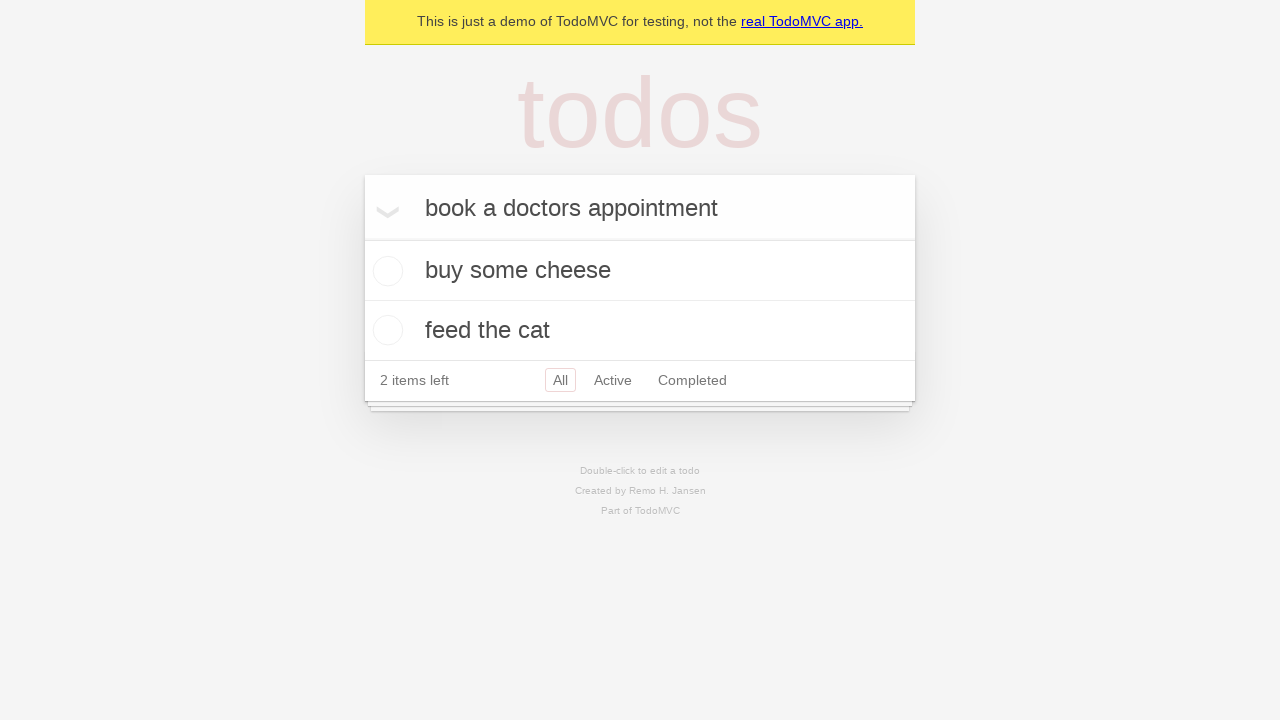

Pressed Enter to create third todo item on internal:attr=[placeholder="What needs to be done?"i]
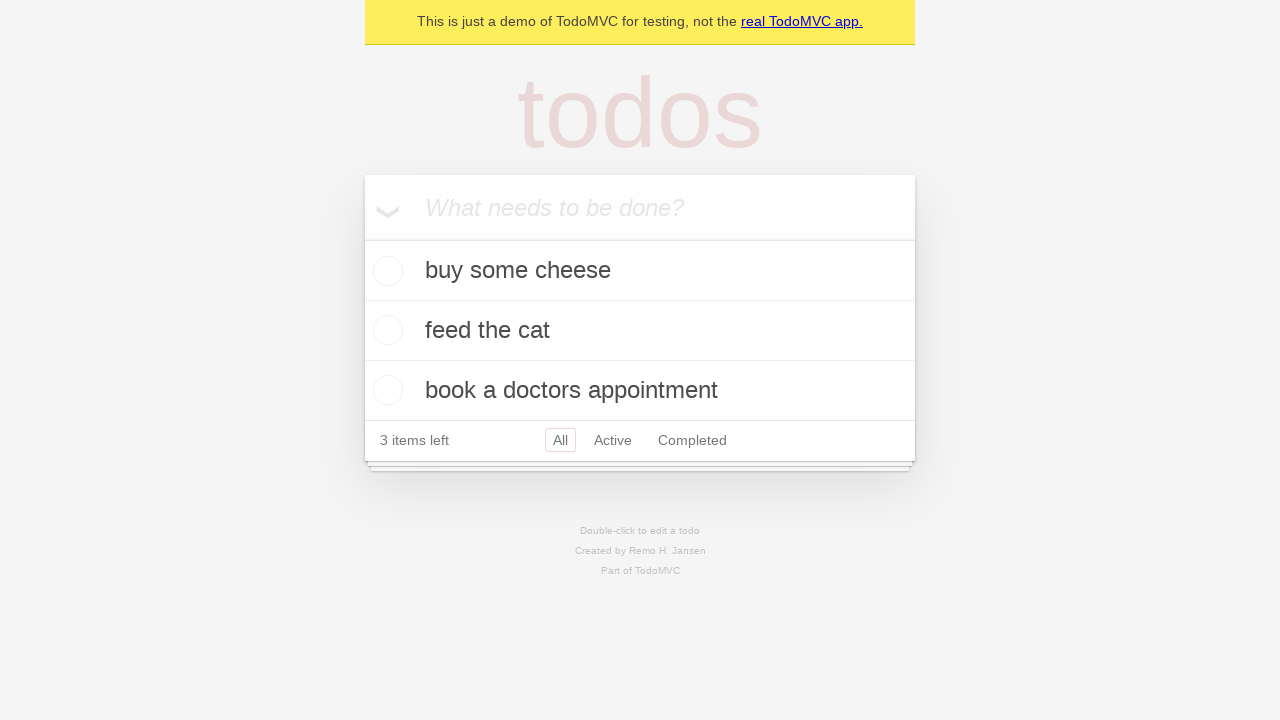

Checked the second todo item 'feed the cat' at (385, 330) on internal:testid=[data-testid="todo-item"s] >> nth=1 >> internal:role=checkbox
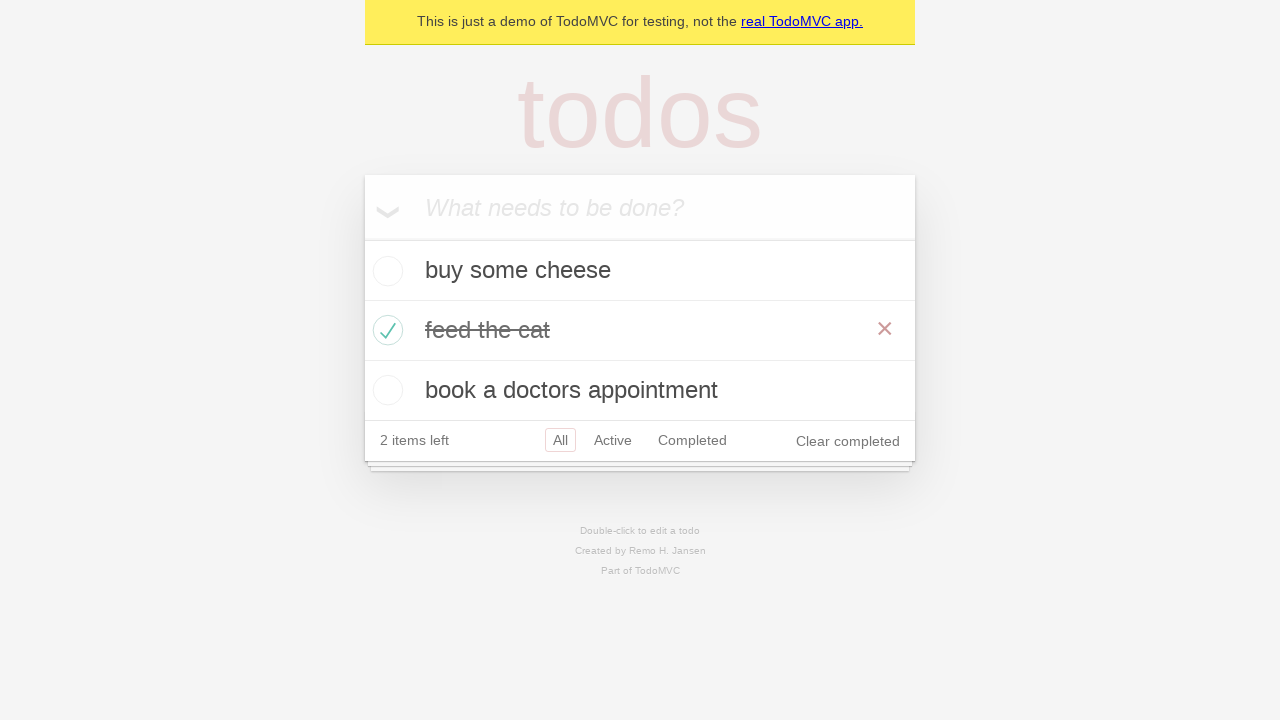

Clicked 'Active' filter link at (613, 440) on internal:role=link[name="Active"i]
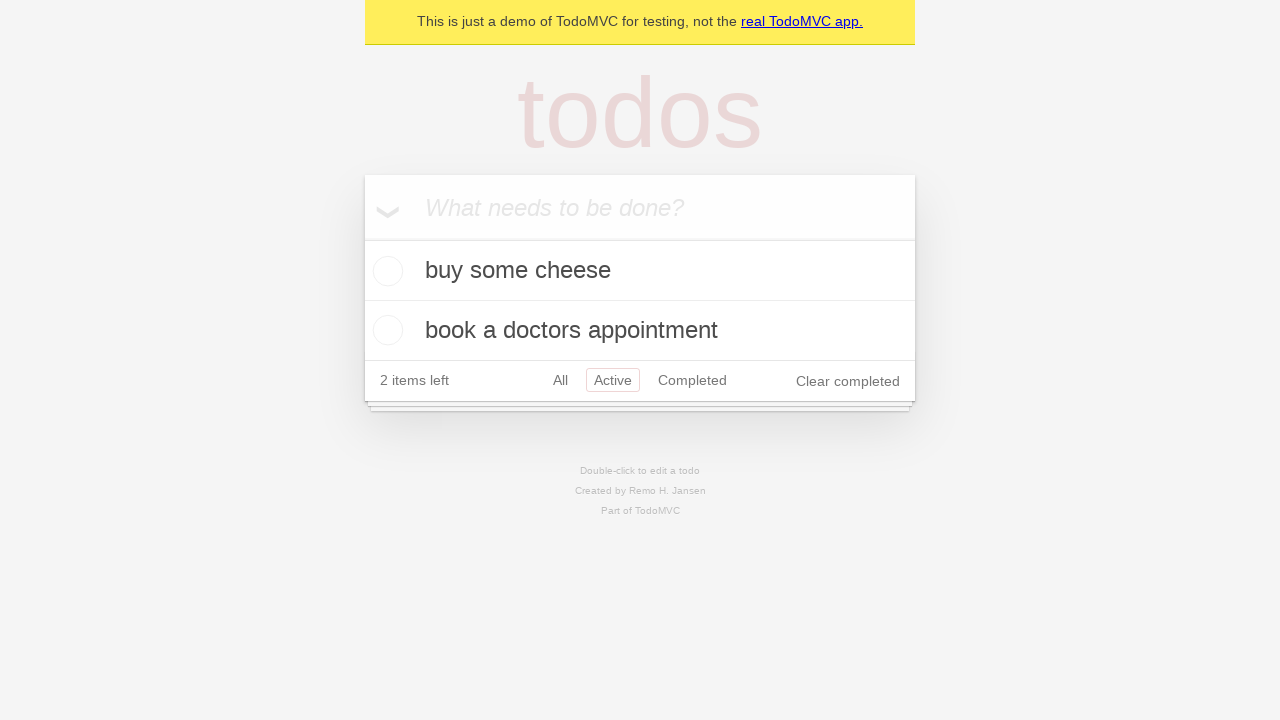

Clicked 'Completed' filter link at (692, 380) on internal:role=link[name="Completed"i]
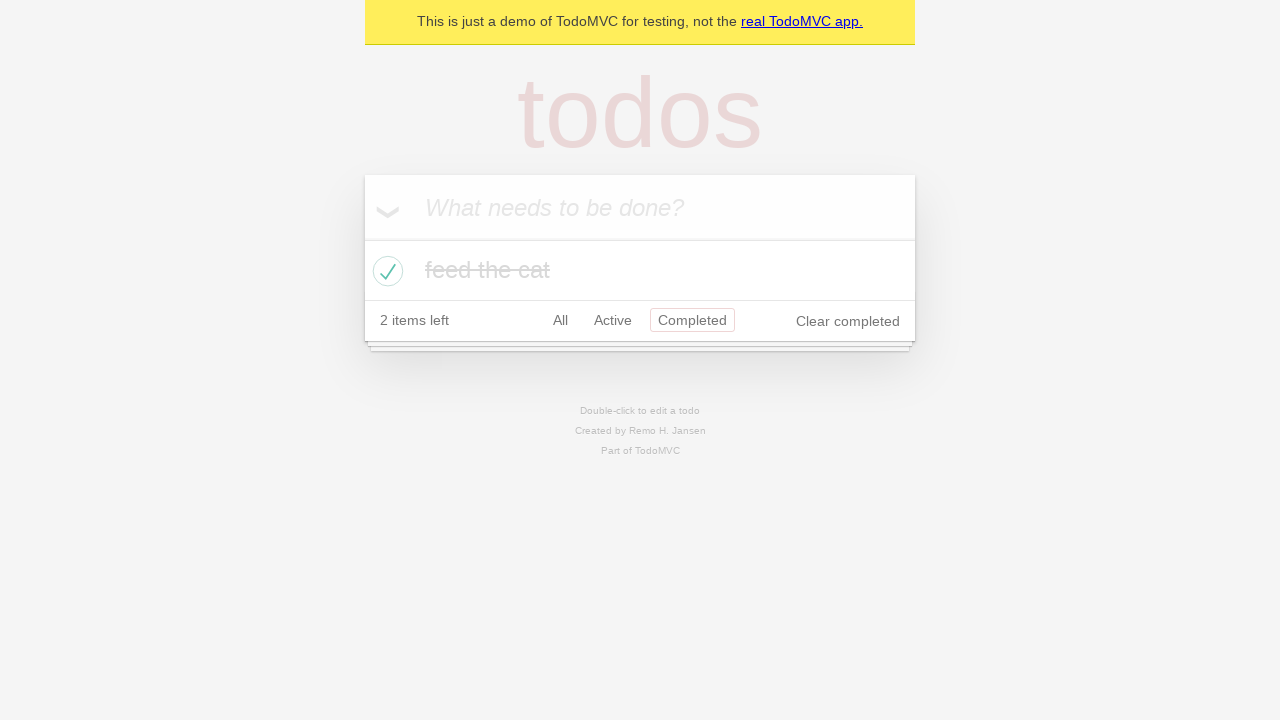

Clicked 'All' filter link to display all items at (560, 320) on internal:role=link[name="All"i]
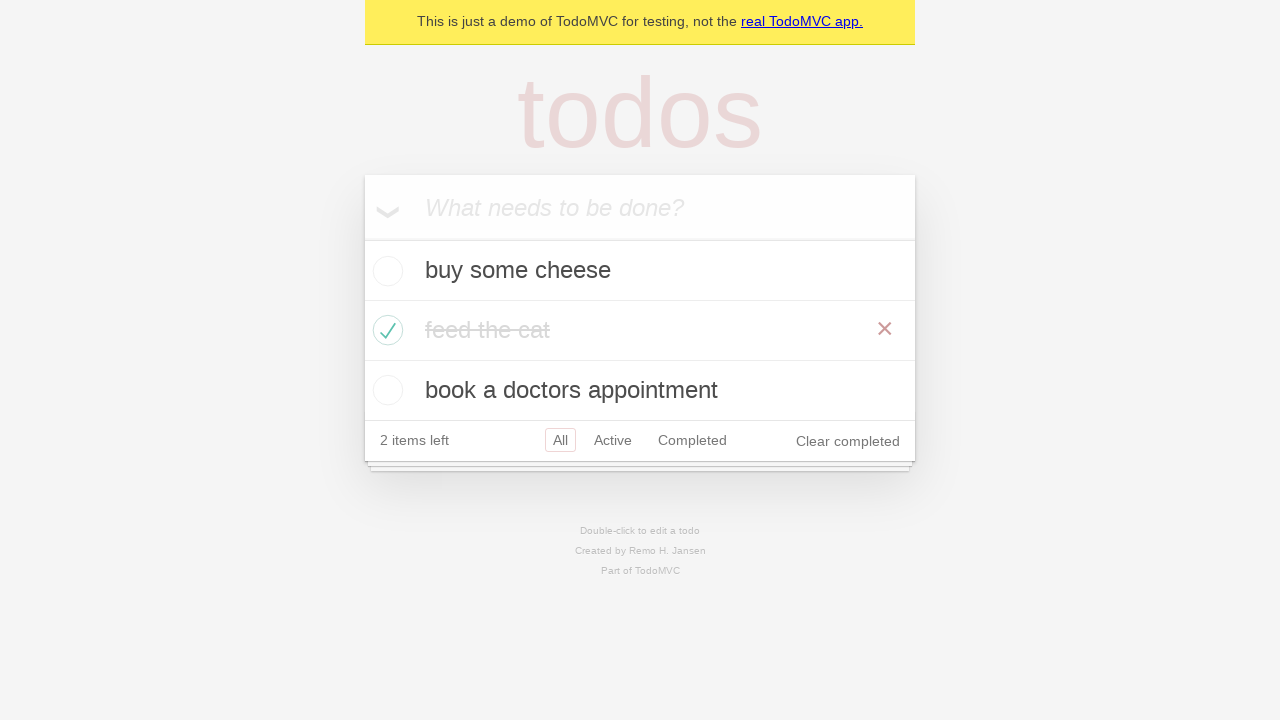

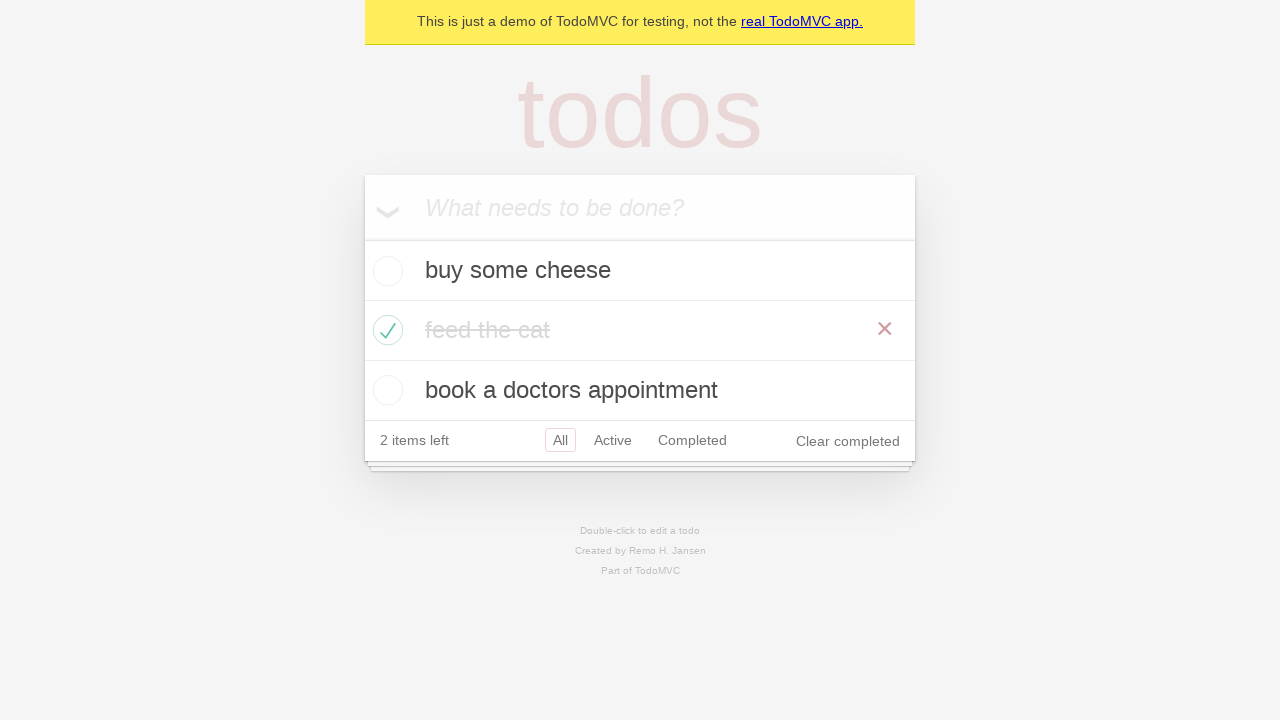